Launches a browser, maximizes the window, and navigates to Swiggy's homepage to verify the page loads successfully.

Starting URL: https://www.swiggy.com/

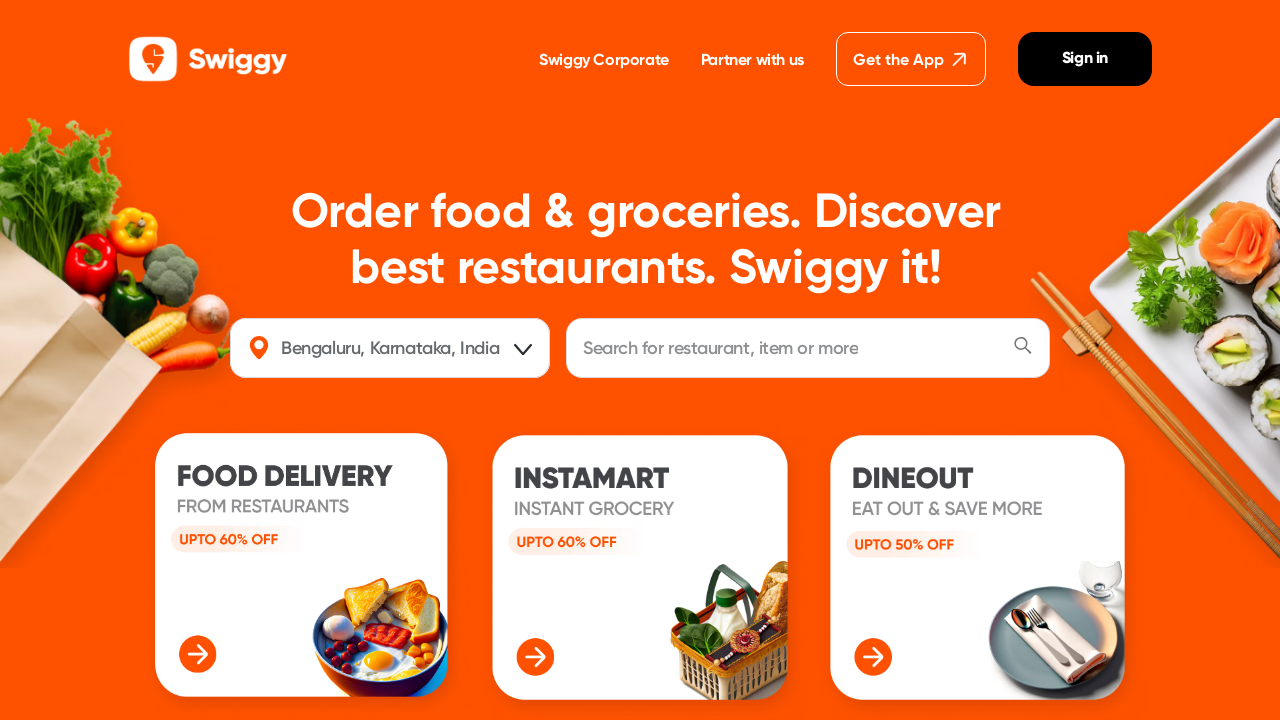

Set viewport size to 1920x1080 (maximized)
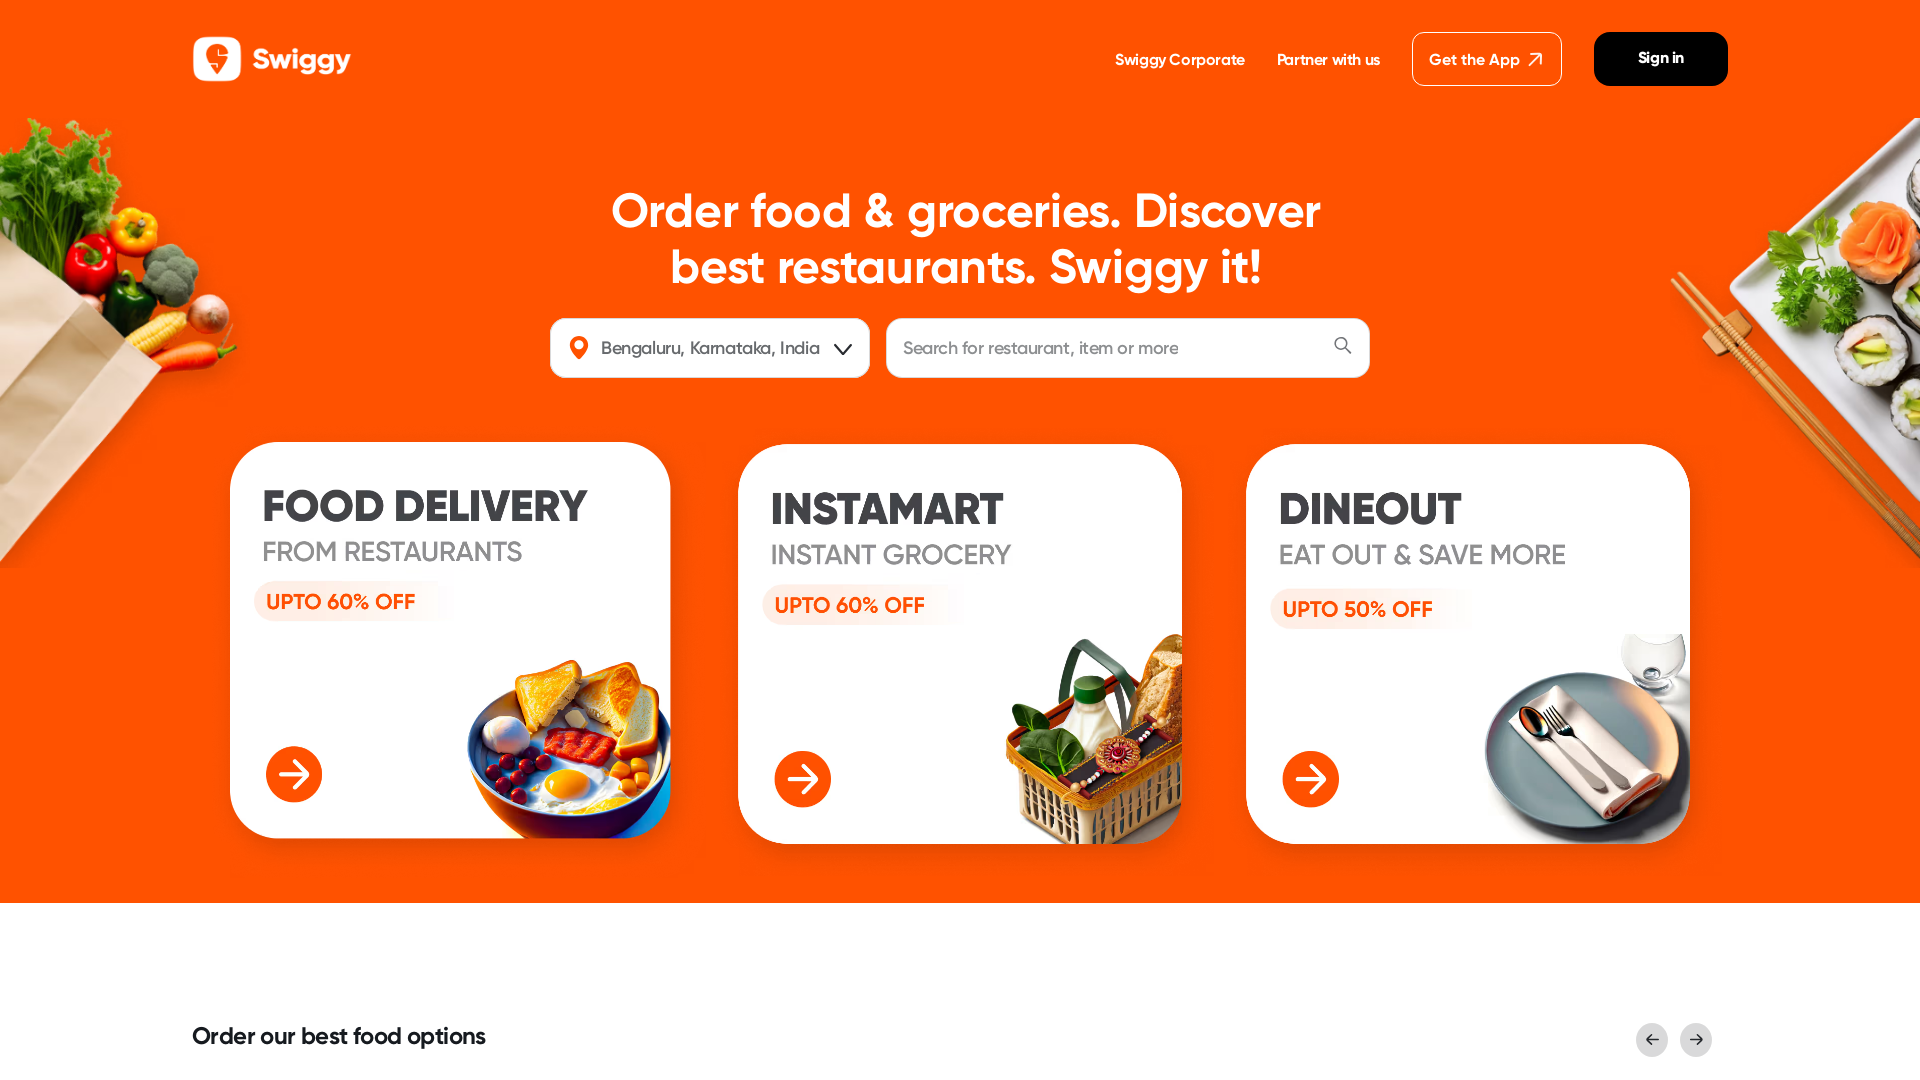

Waited for page DOM content to load
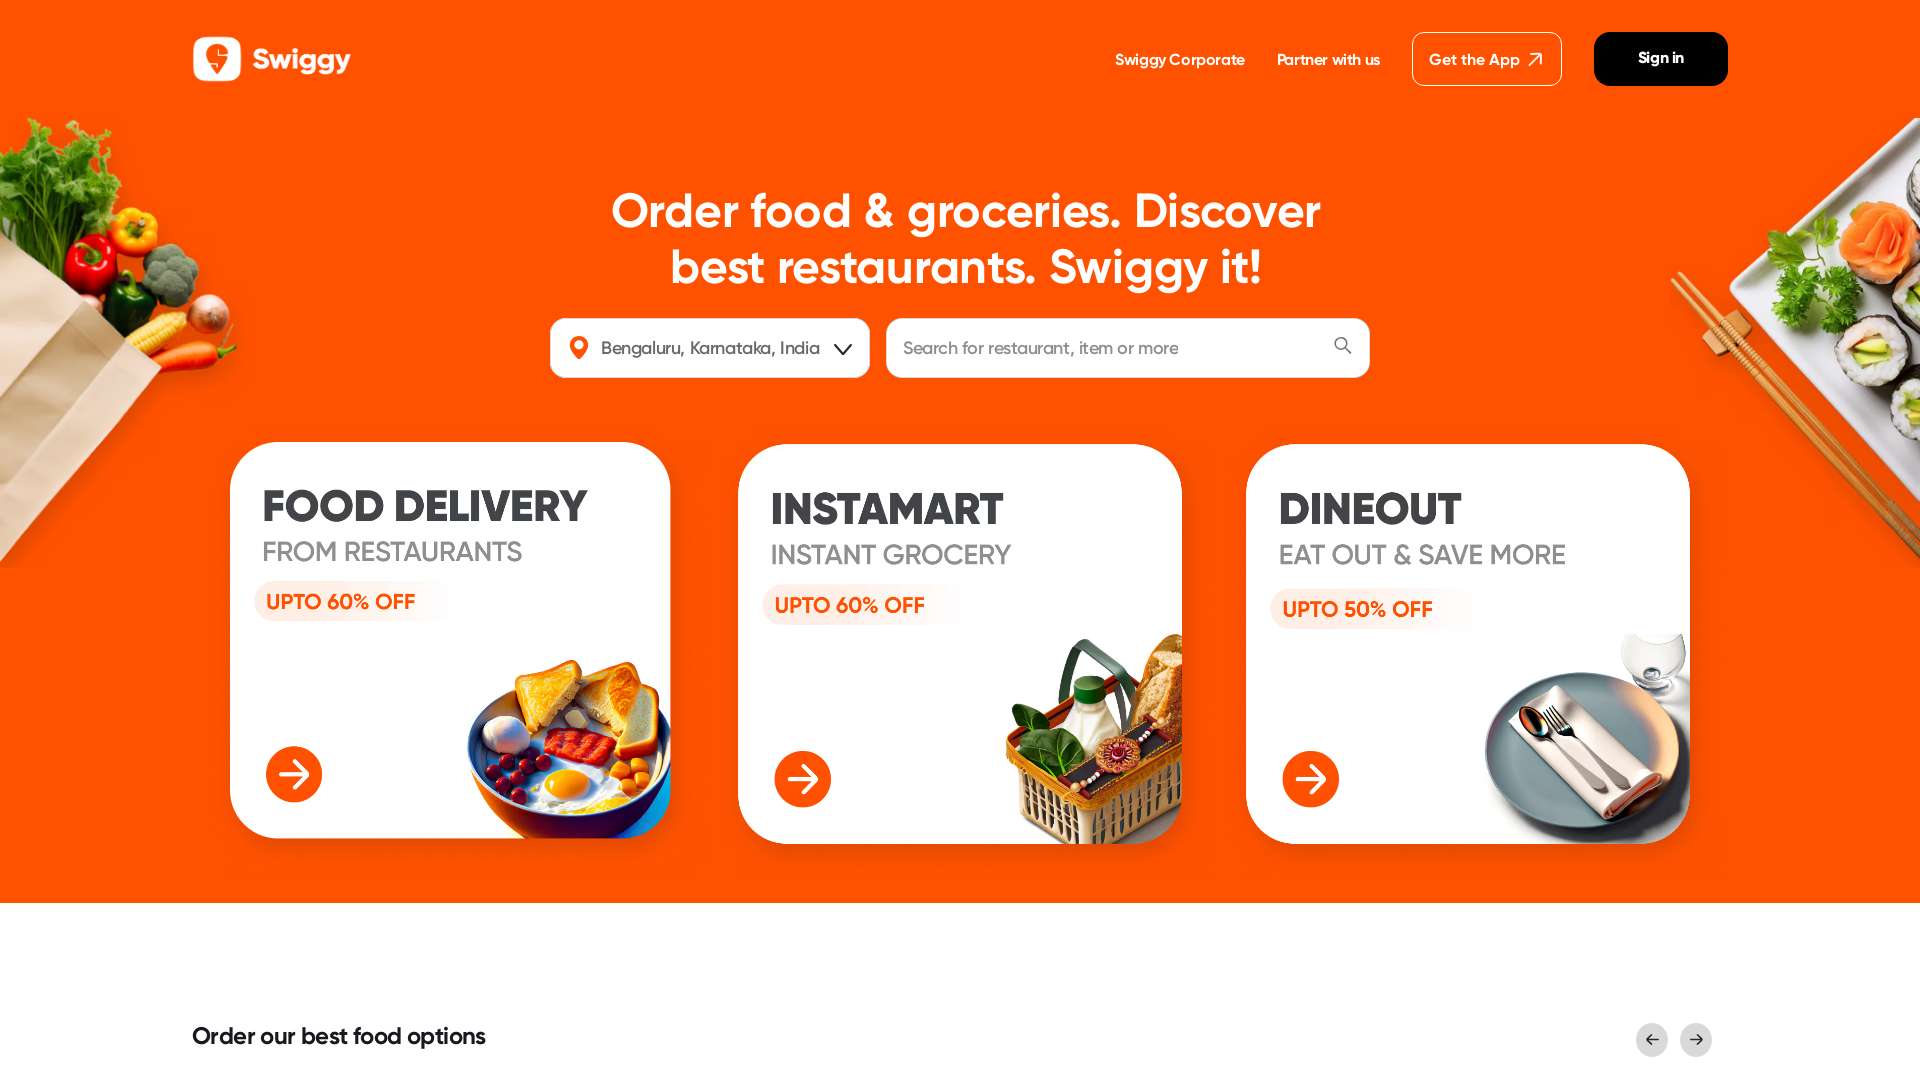

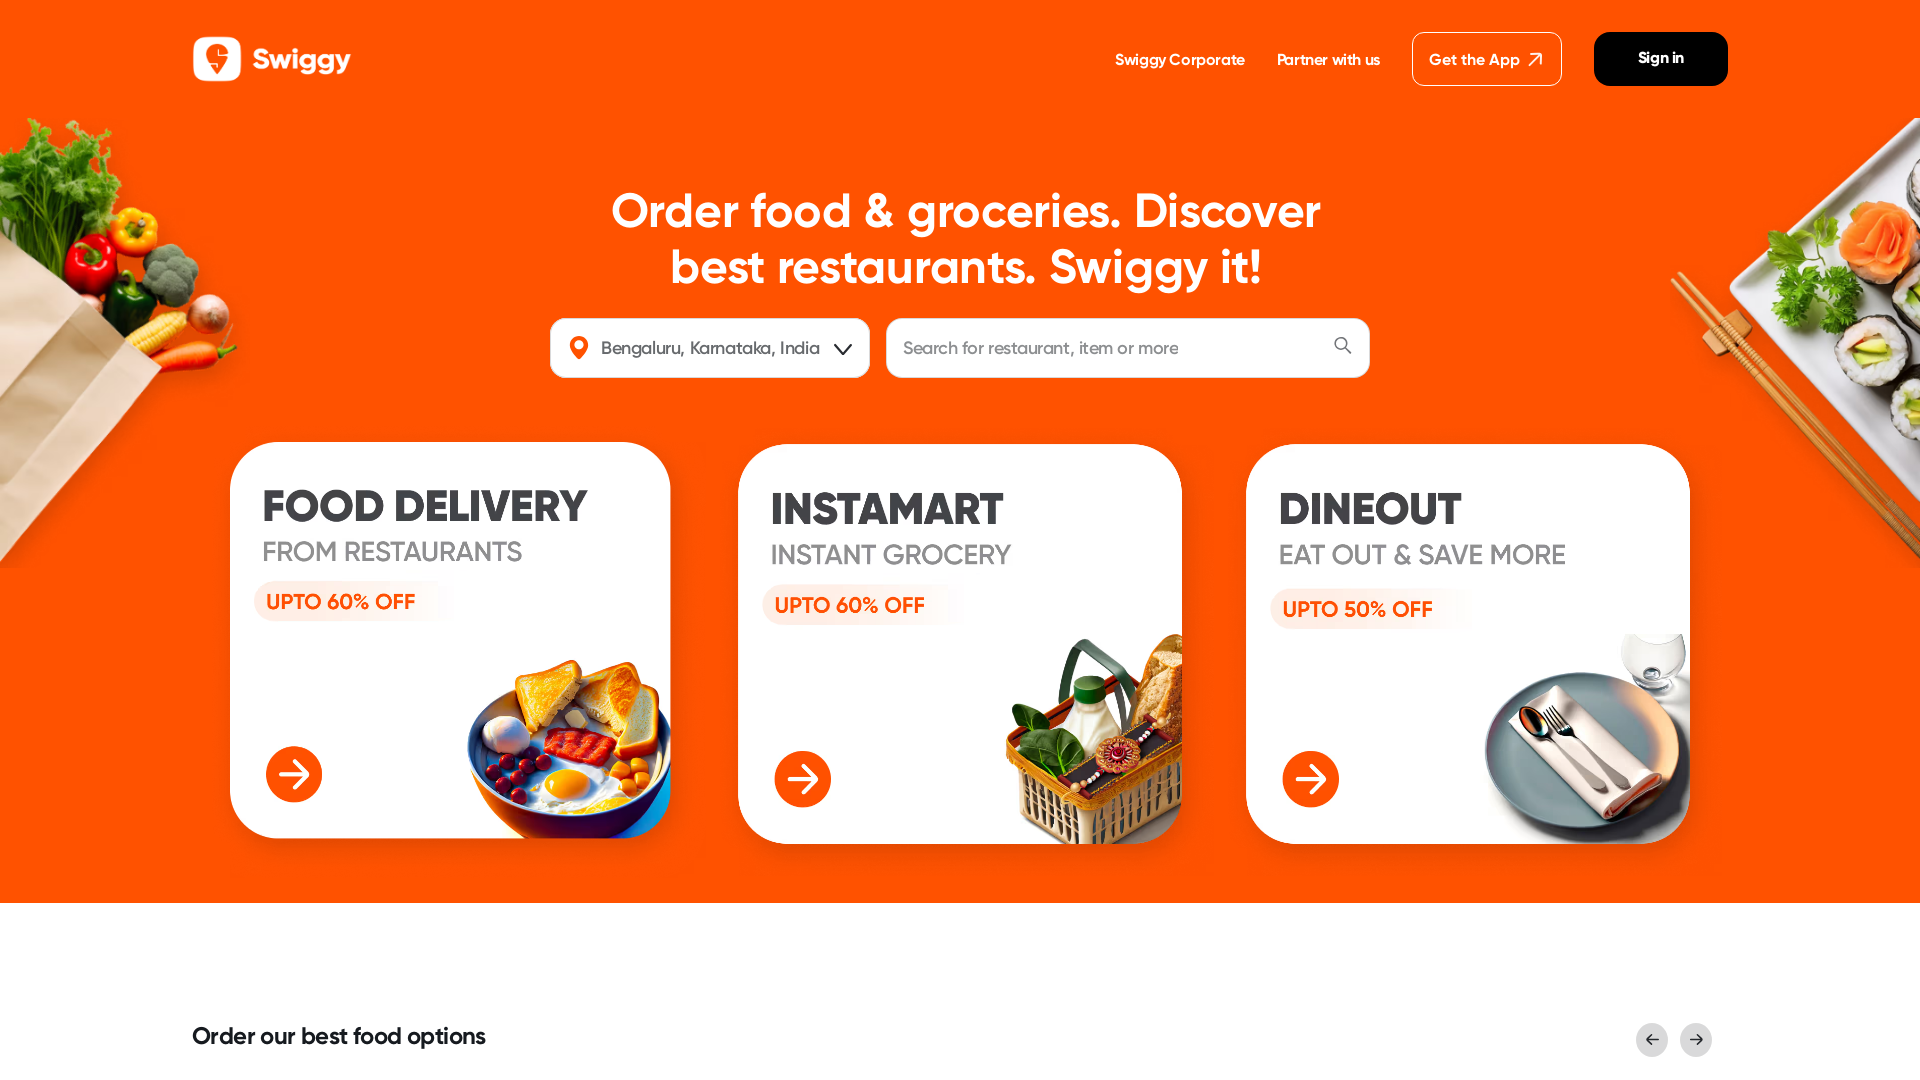